Tests dropdown selection functionality by selecting a country from the dropdown menu on OrangeHRM trial page

Starting URL: https://www.orangehrm.com/orangehrm-30-day-trial/#free-trial-info-menu

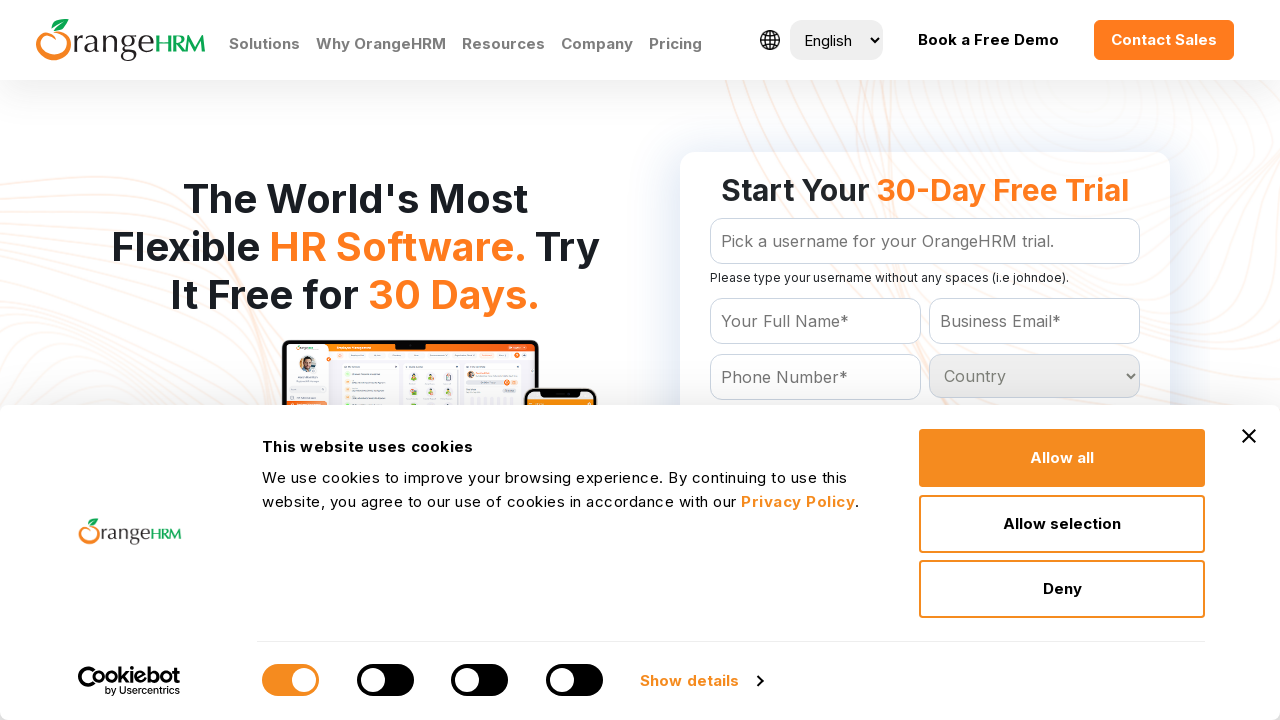

Selected 'Canada' from the country dropdown menu on #Form_getForm_Country
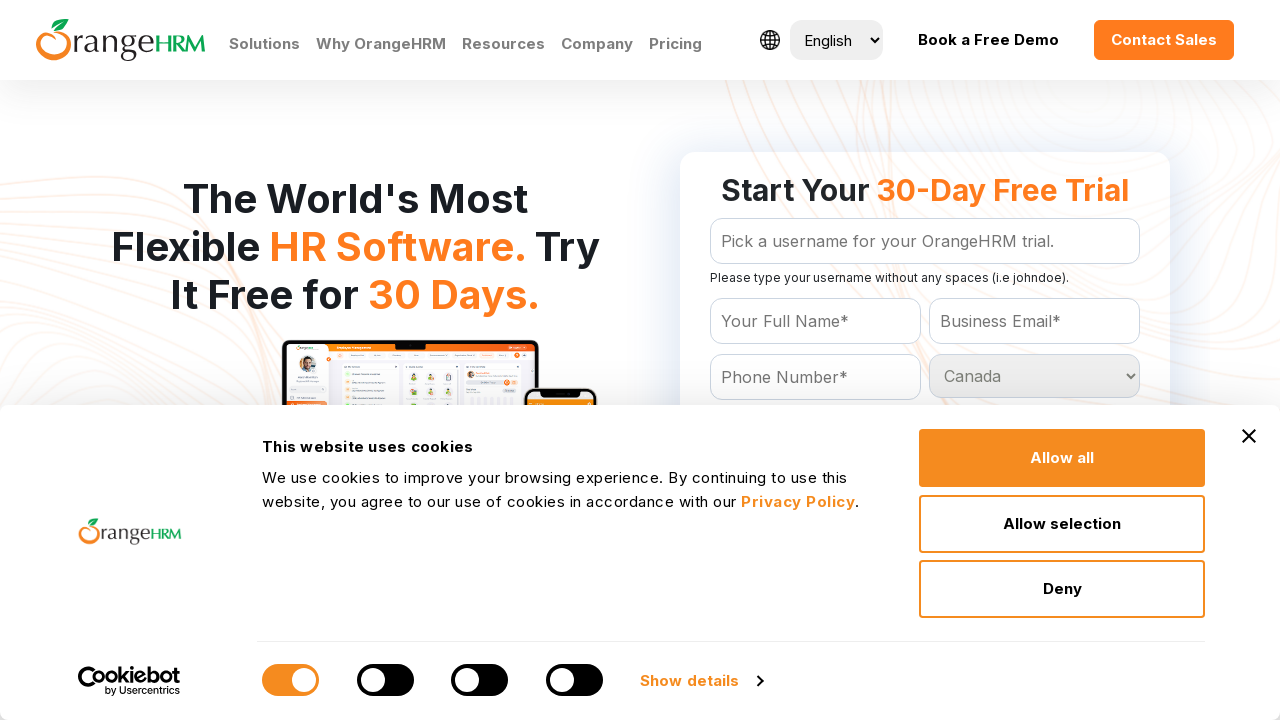

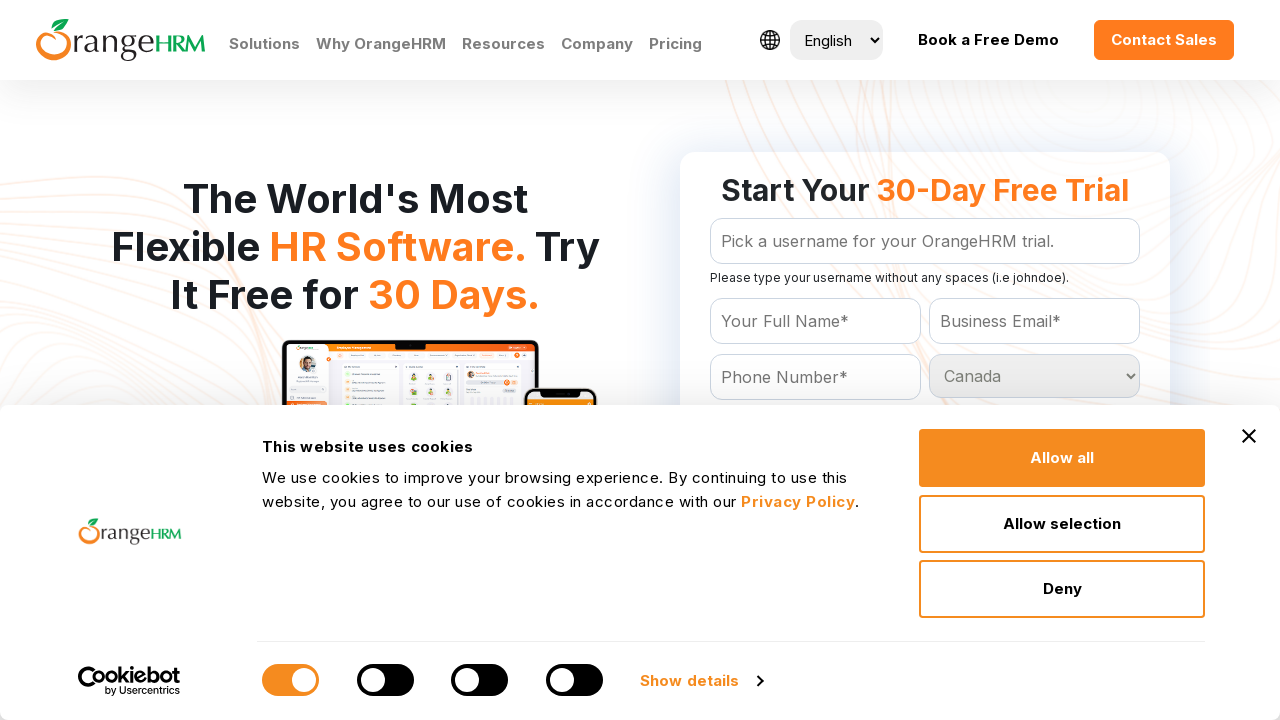